Tests file download functionality by navigating to a download page and clicking the first download link to trigger a file download.

Starting URL: https://the-internet.herokuapp.com/download

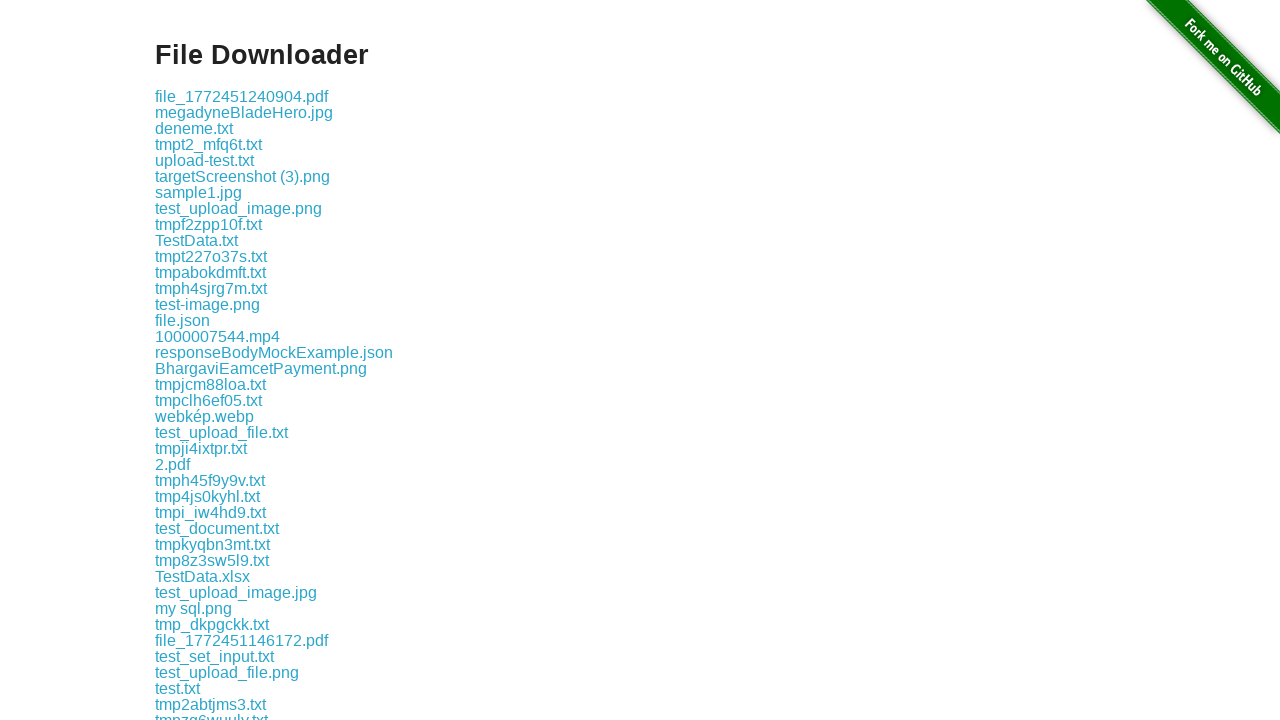

Navigated to download page
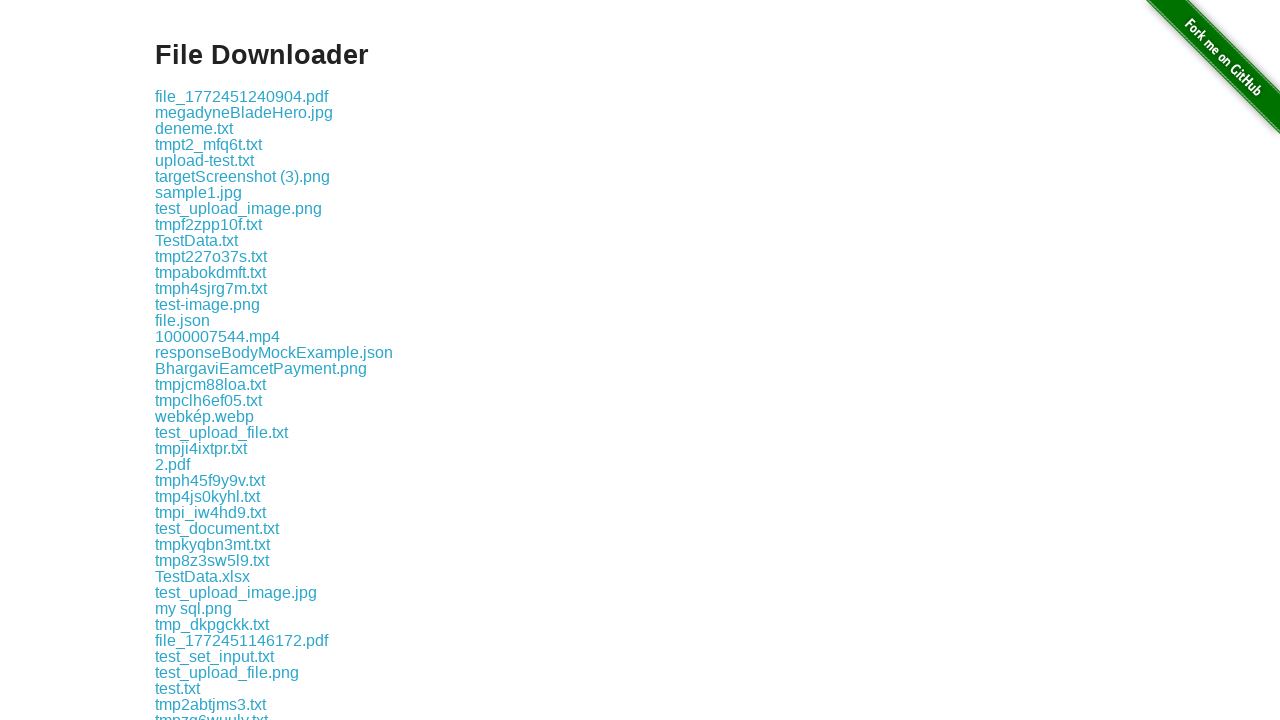

Clicked the first download link at (242, 96) on .example a
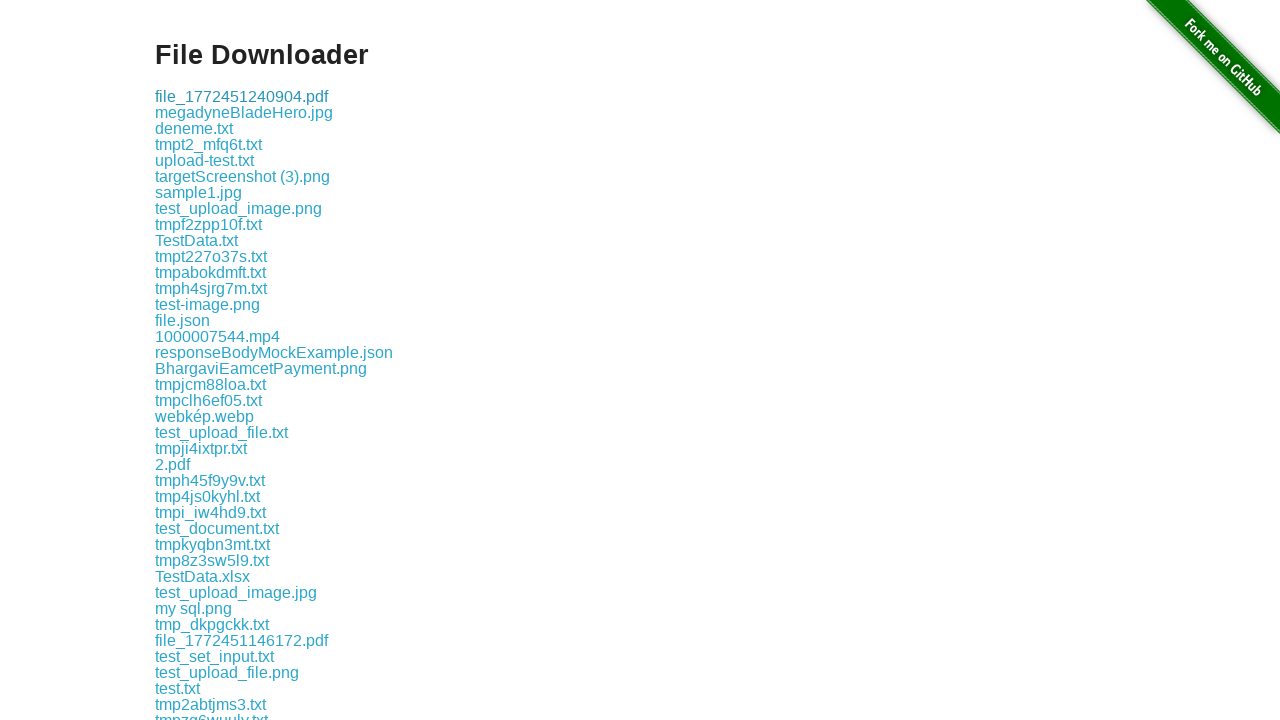

Waited for file download to initiate
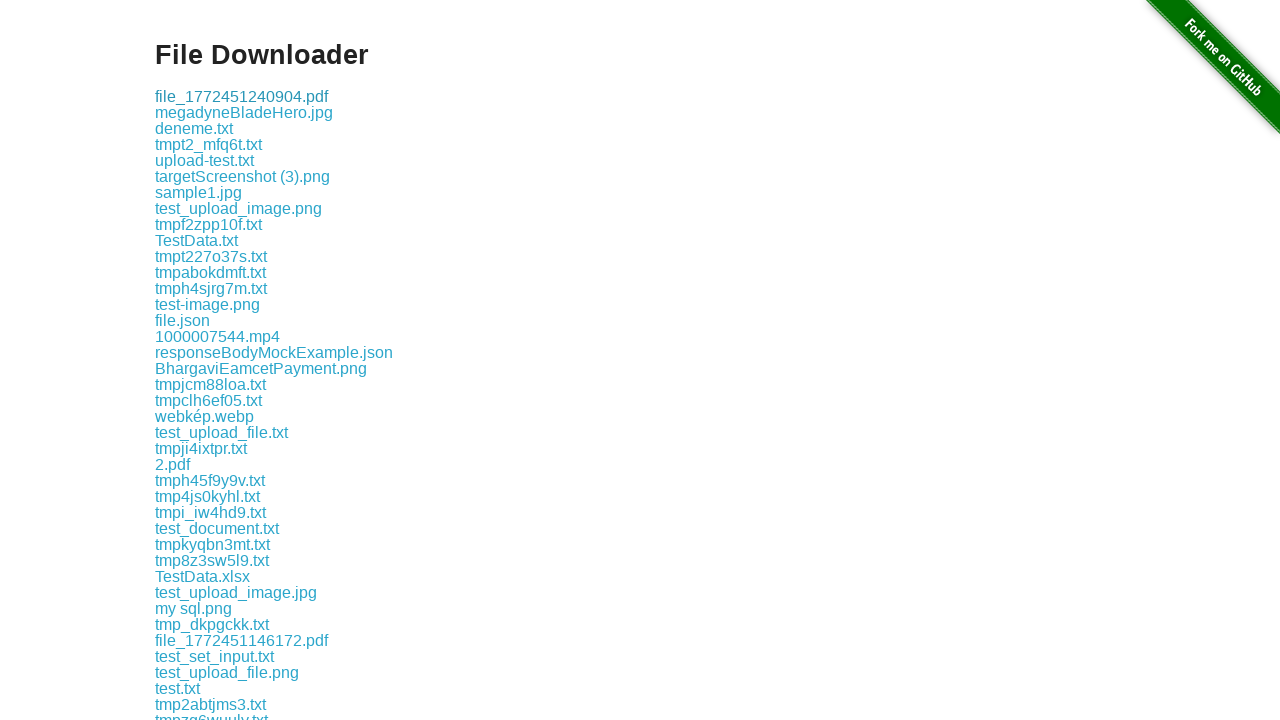

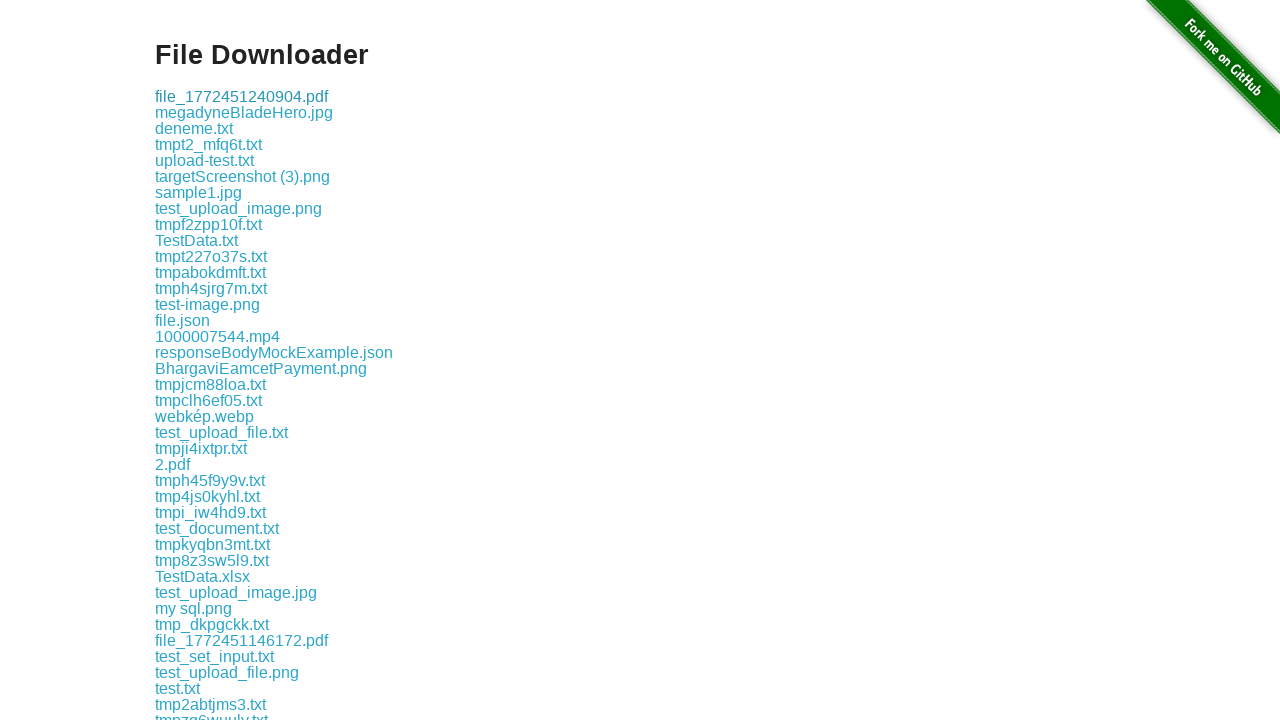